Tests that the starting page loads correctly by navigating to demoqa.com and verifying the Selenium Online Training element is visible

Starting URL: https://demoqa.com

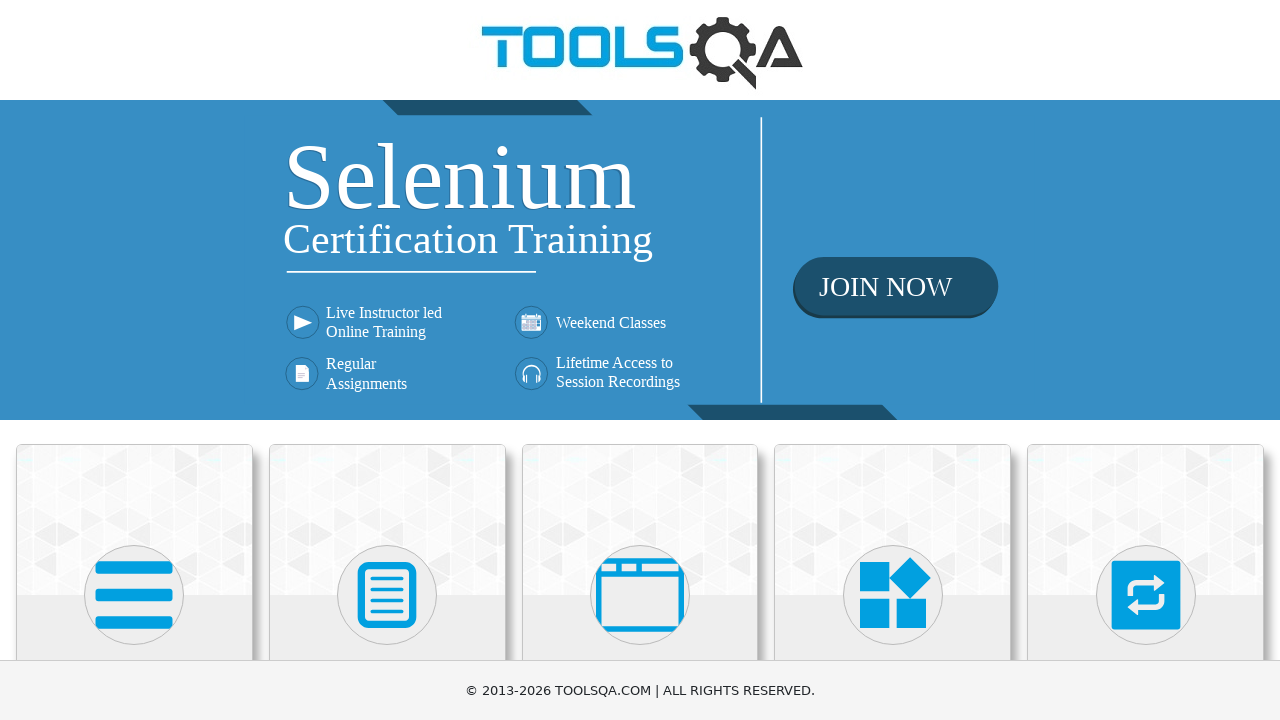

Navigated to https://demoqa.com
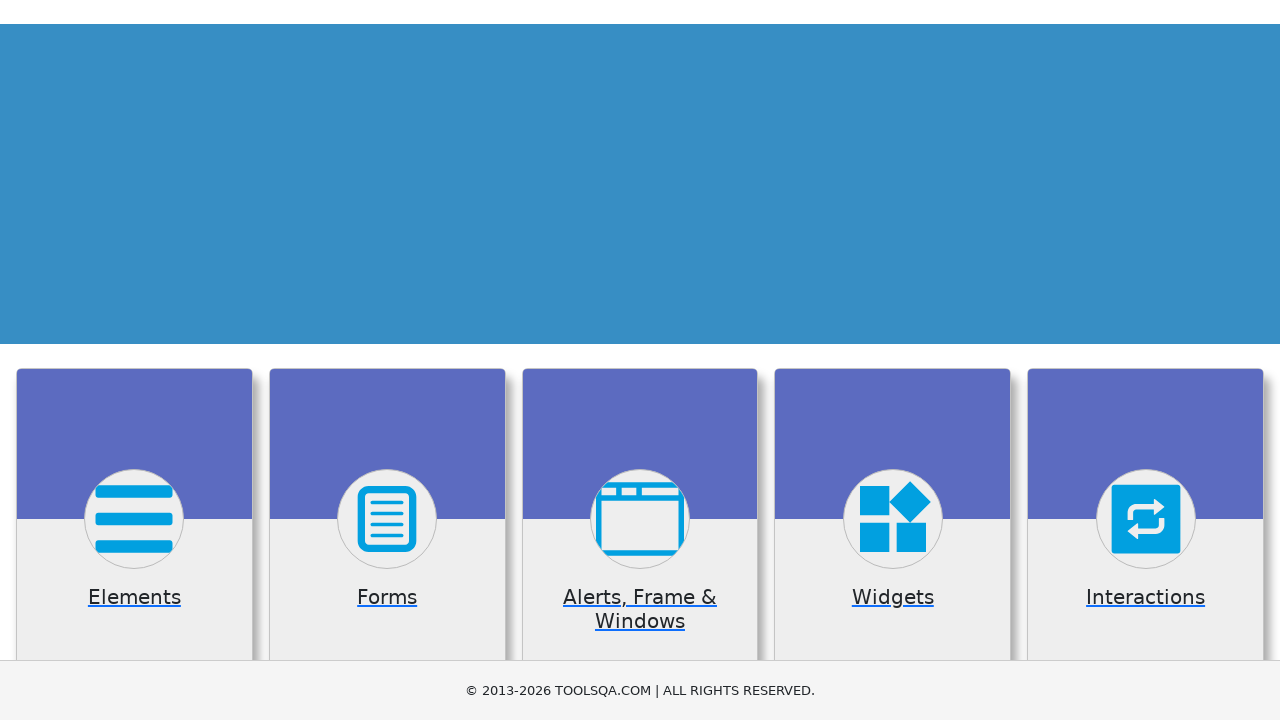

Selenium Online Training element is present in the DOM
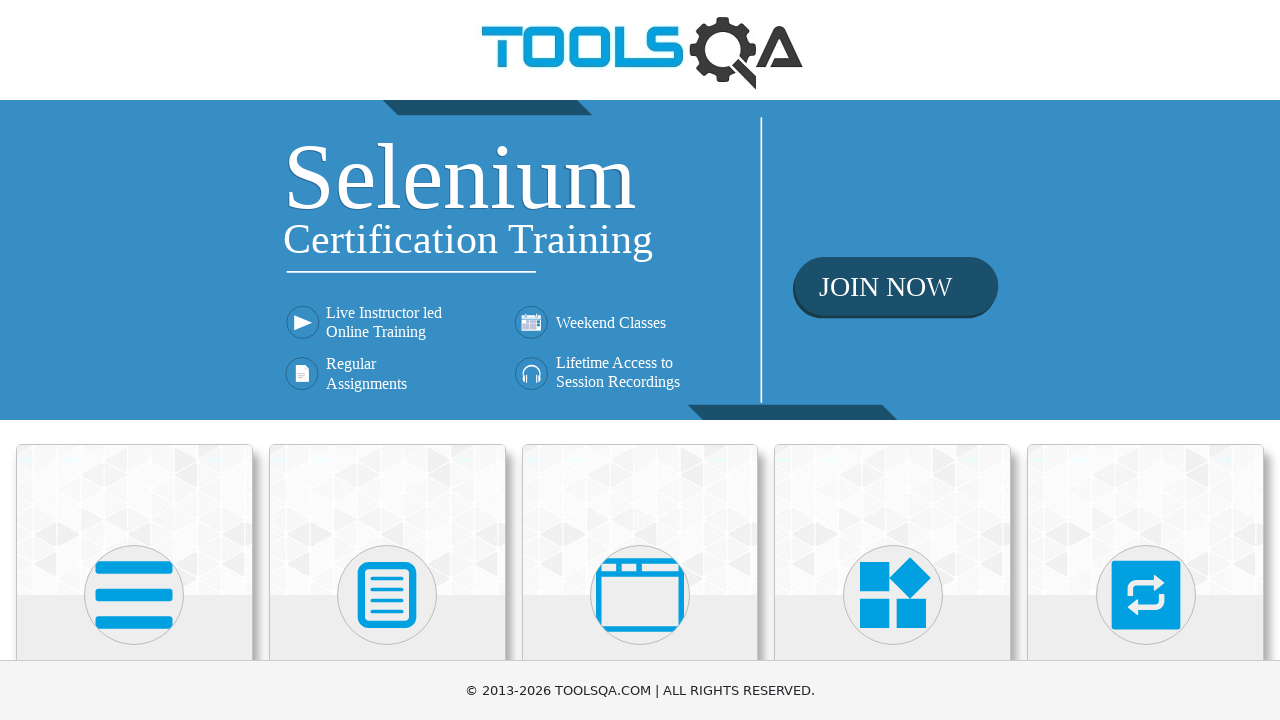

Verified Selenium Online Training element is visible
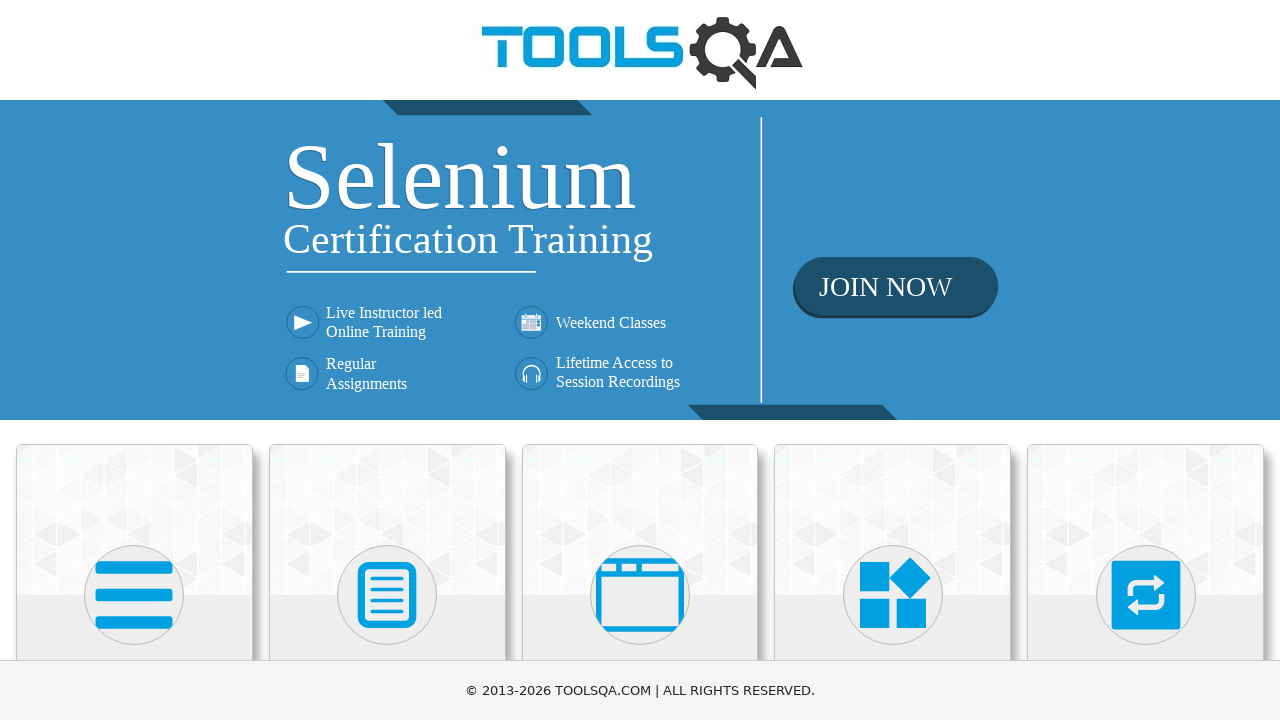

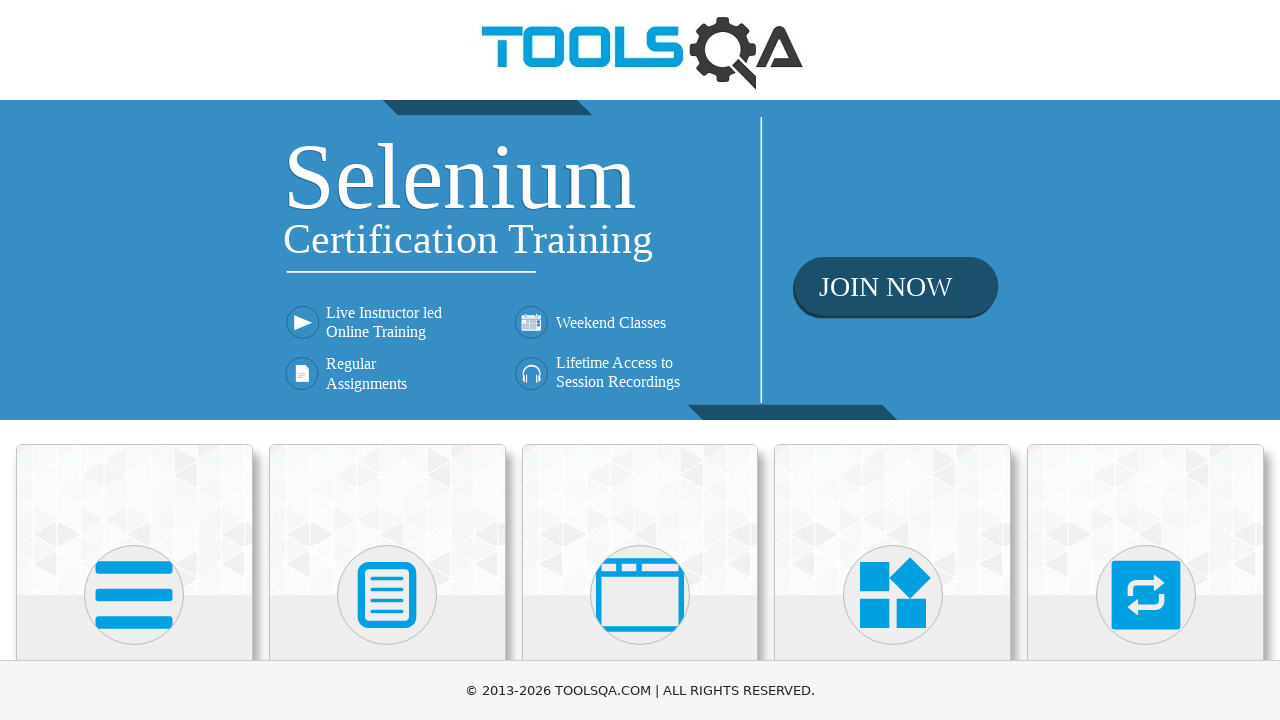